Tests alert handling by selecting a checkbox option, using that text to select from a dropdown, entering it in a text field, and verifying it appears in an alert message

Starting URL: https://rahulshettyacademy.com/AutomationPractice/

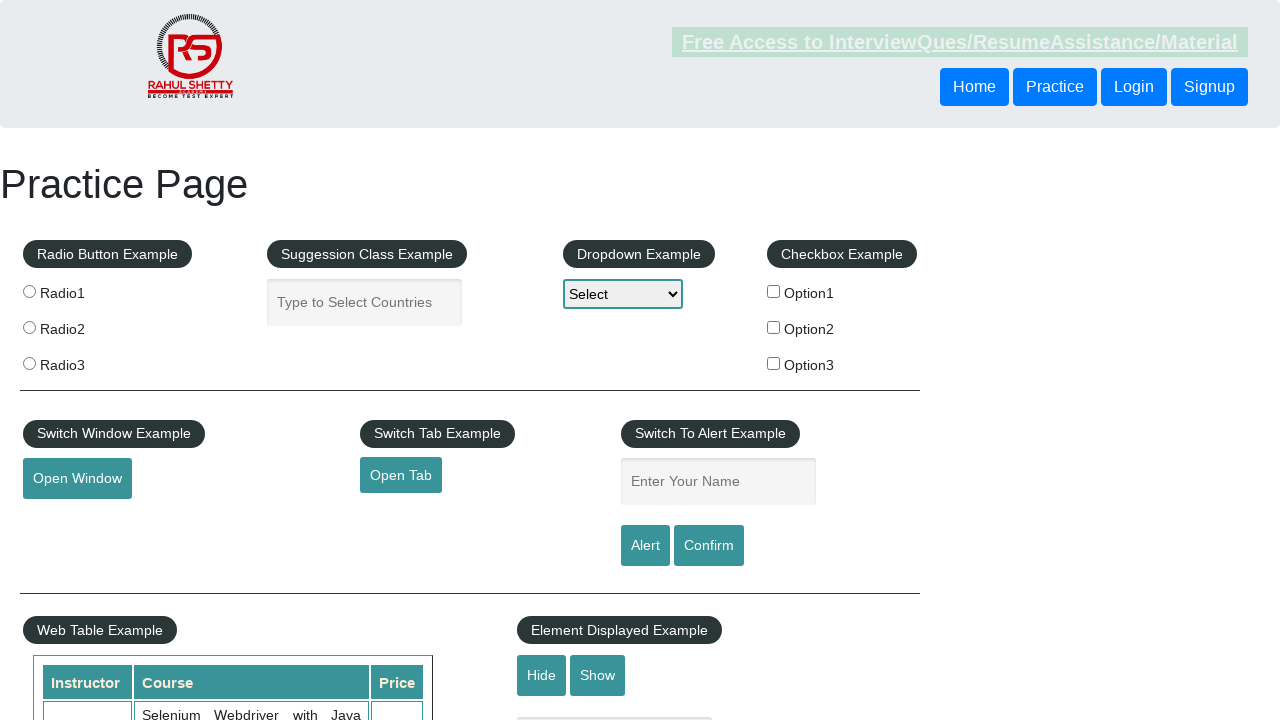

Clicked the second checkbox option at (774, 327) on xpath=.//*[@id='checkbox-example']//label[2]/input
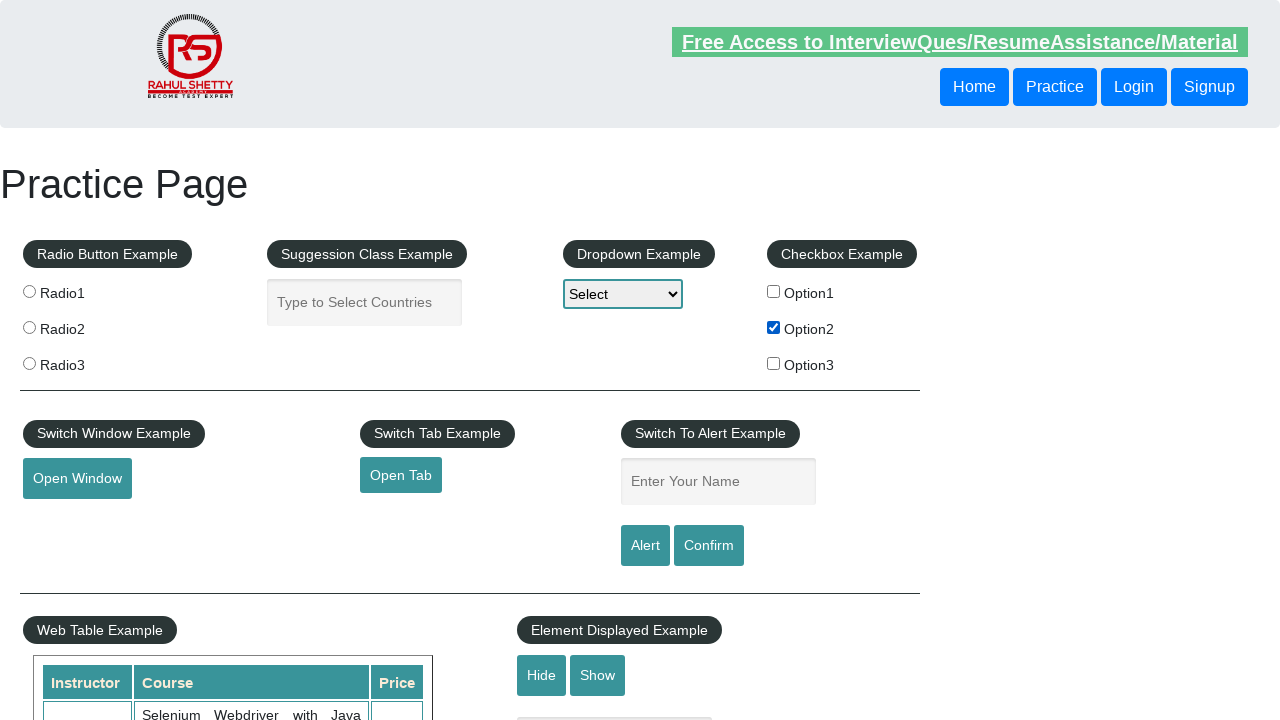

Retrieved checkbox text: 'Option2'
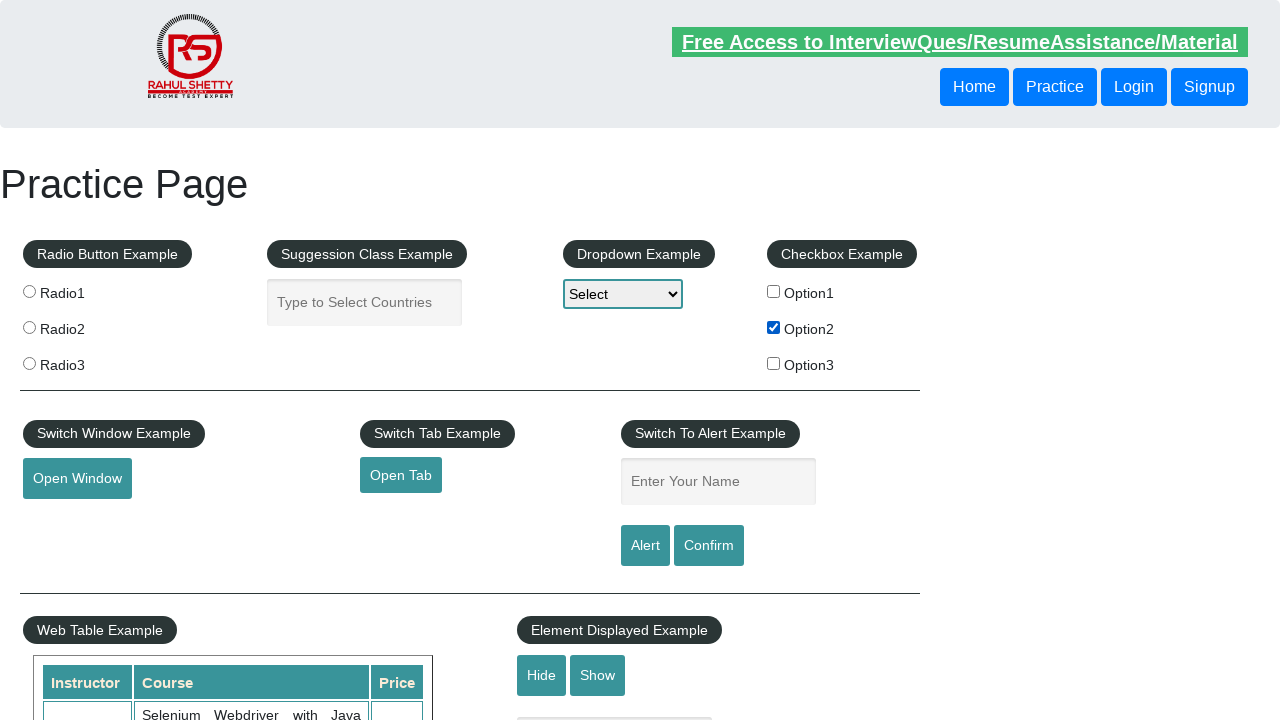

Selected 'Option2' from dropdown on xpath=.//*[@name='dropdown-class-example']
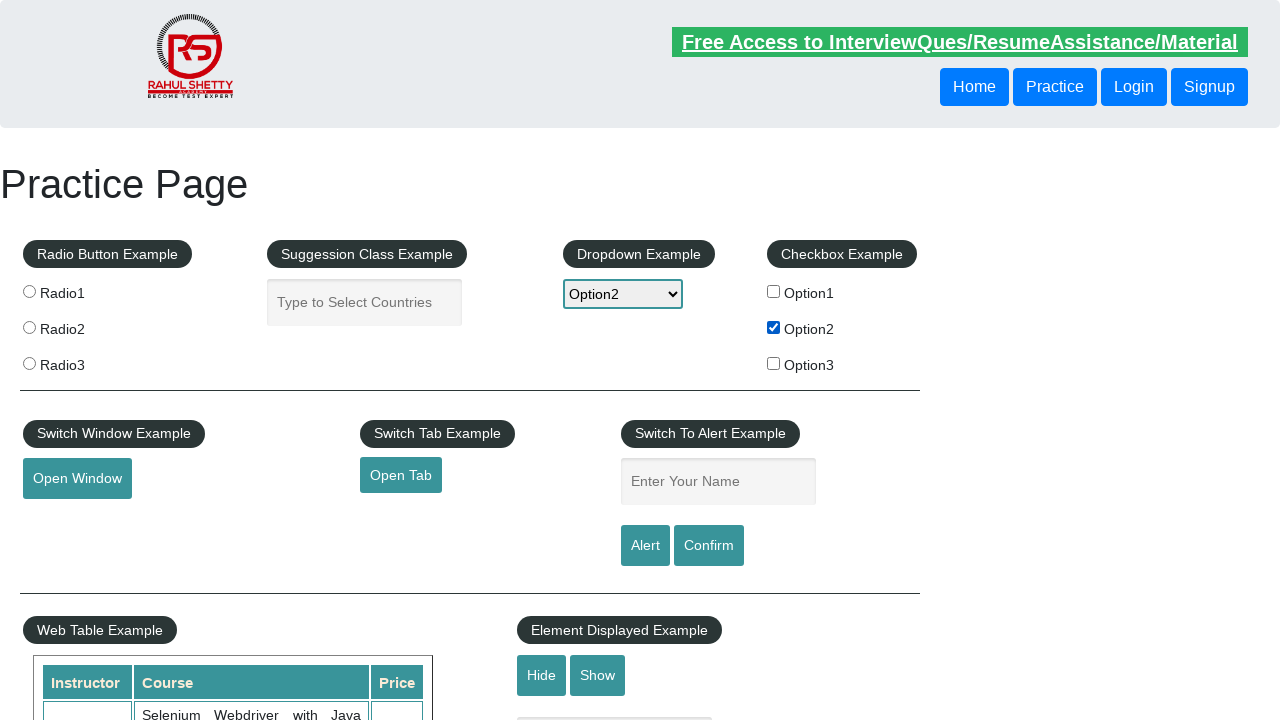

Filled name field with 'Option2' on xpath=.//*[@name='enter-name']
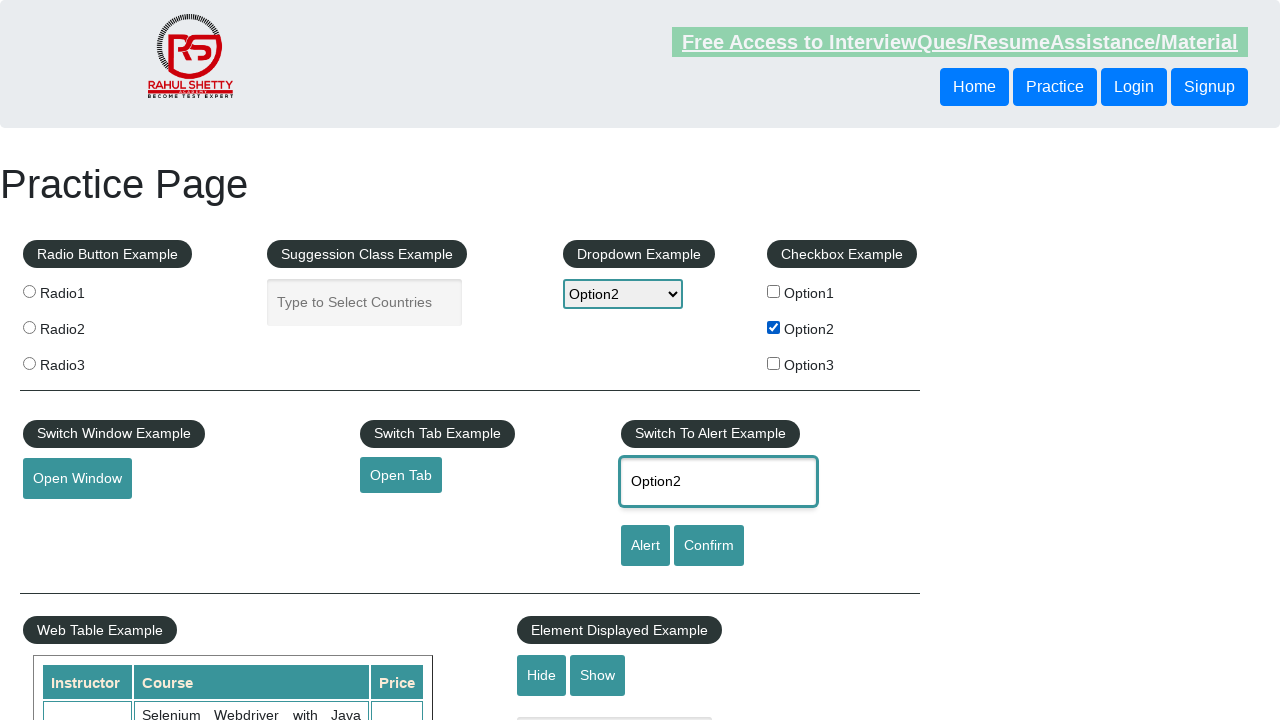

Clicked alert button to trigger alert at (645, 546) on xpath=.//*[@id='alertbtn']
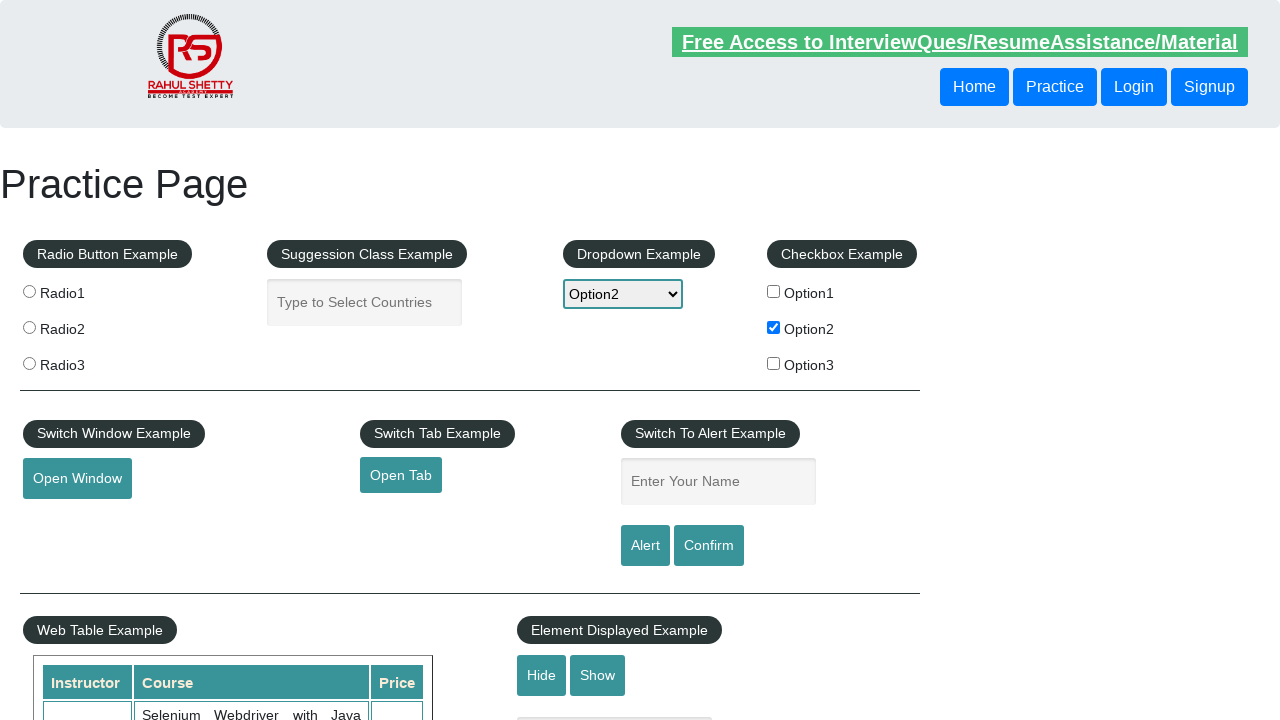

Alert dialog accepted
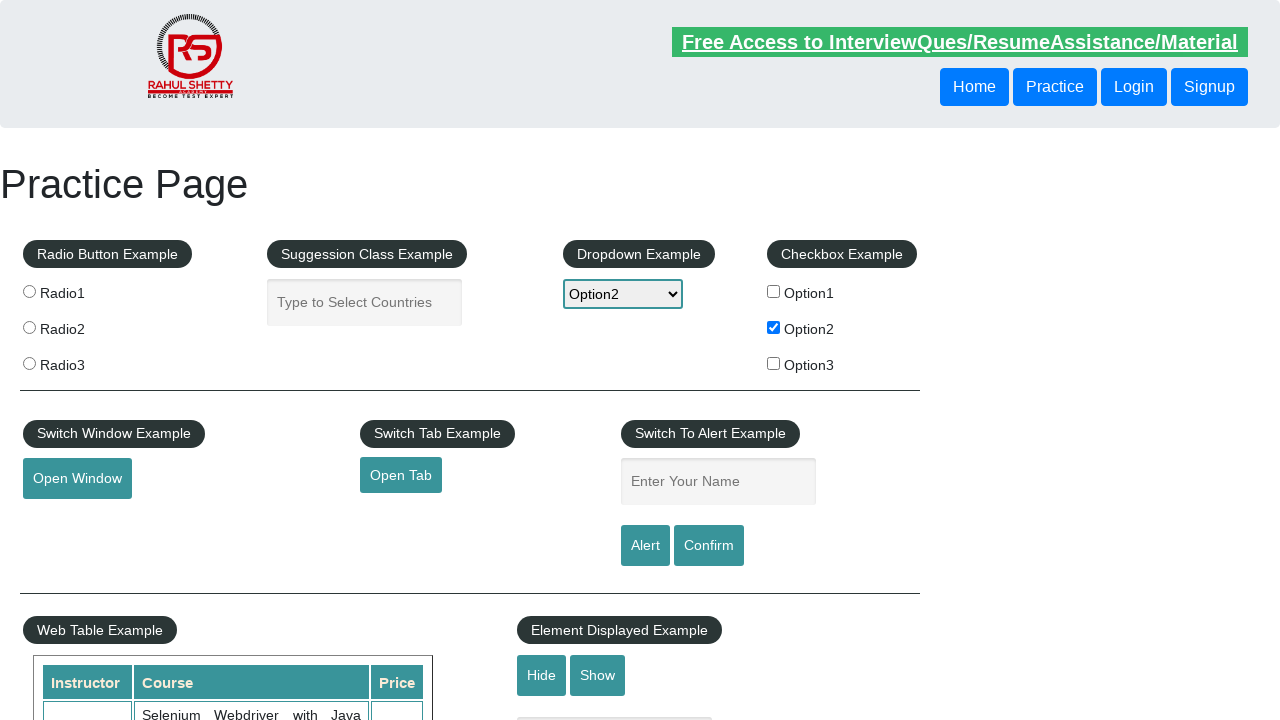

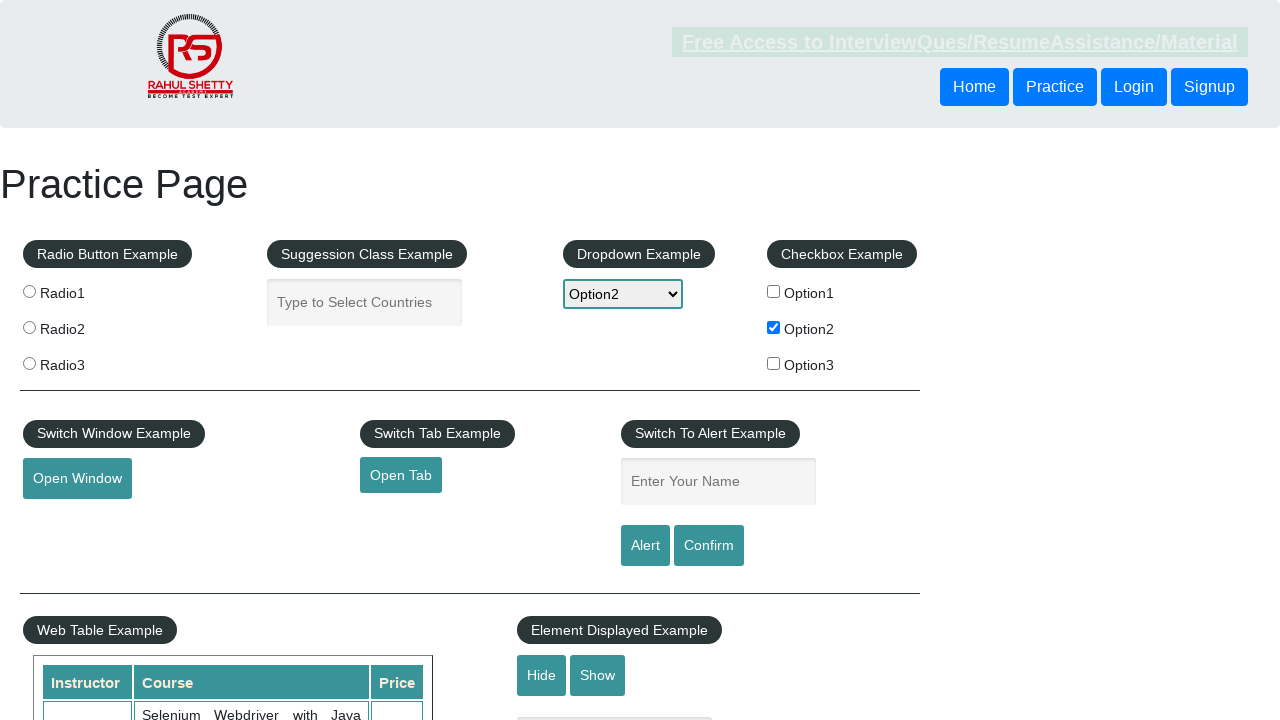